Tests interaction with an expanding/collapsing element using a different custom wait condition implementation

Starting URL: https://eviltester.github.io/synchole/collapseable.html

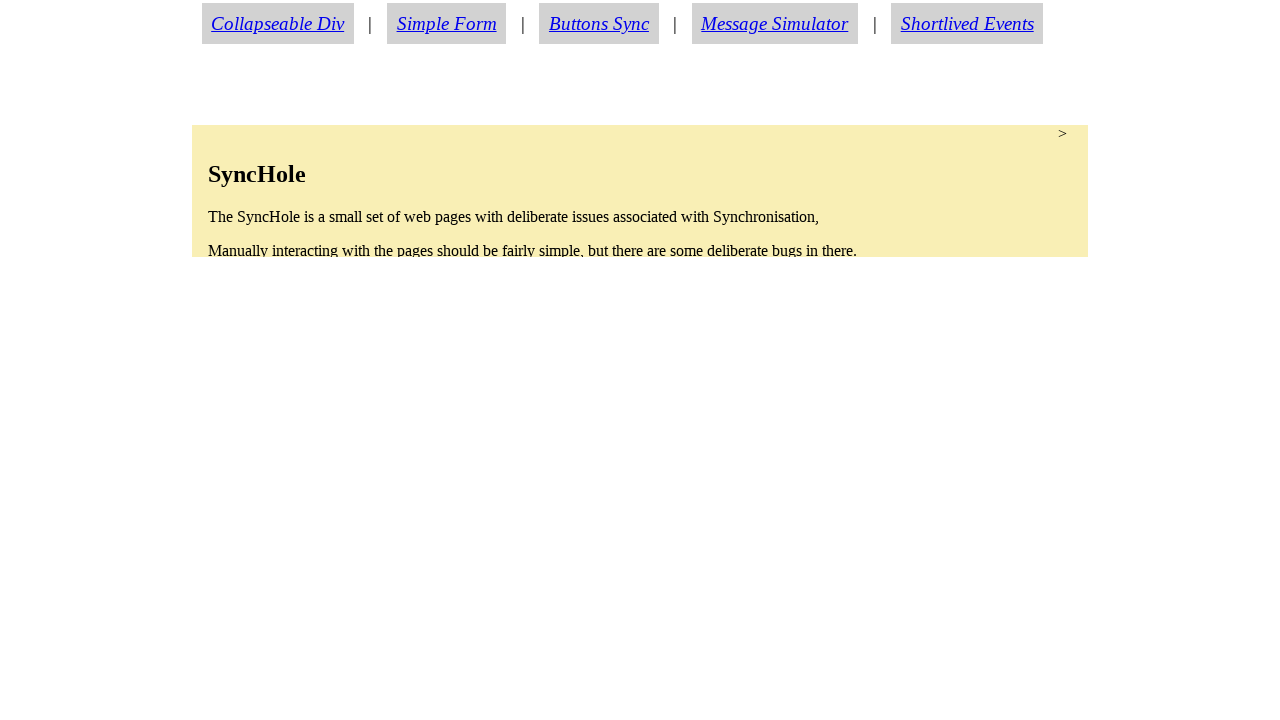

Clicked on synchole section to expand it at (640, 191) on section.synchole
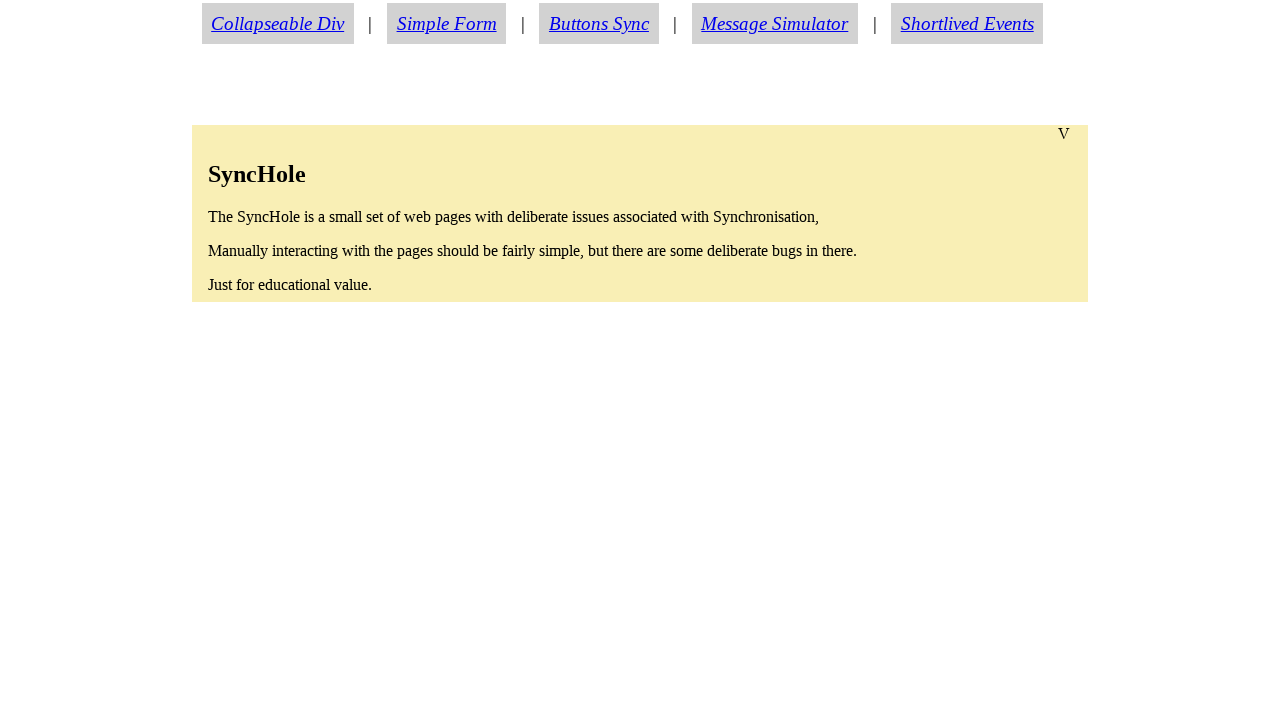

Waiting for synchole section to fully expand
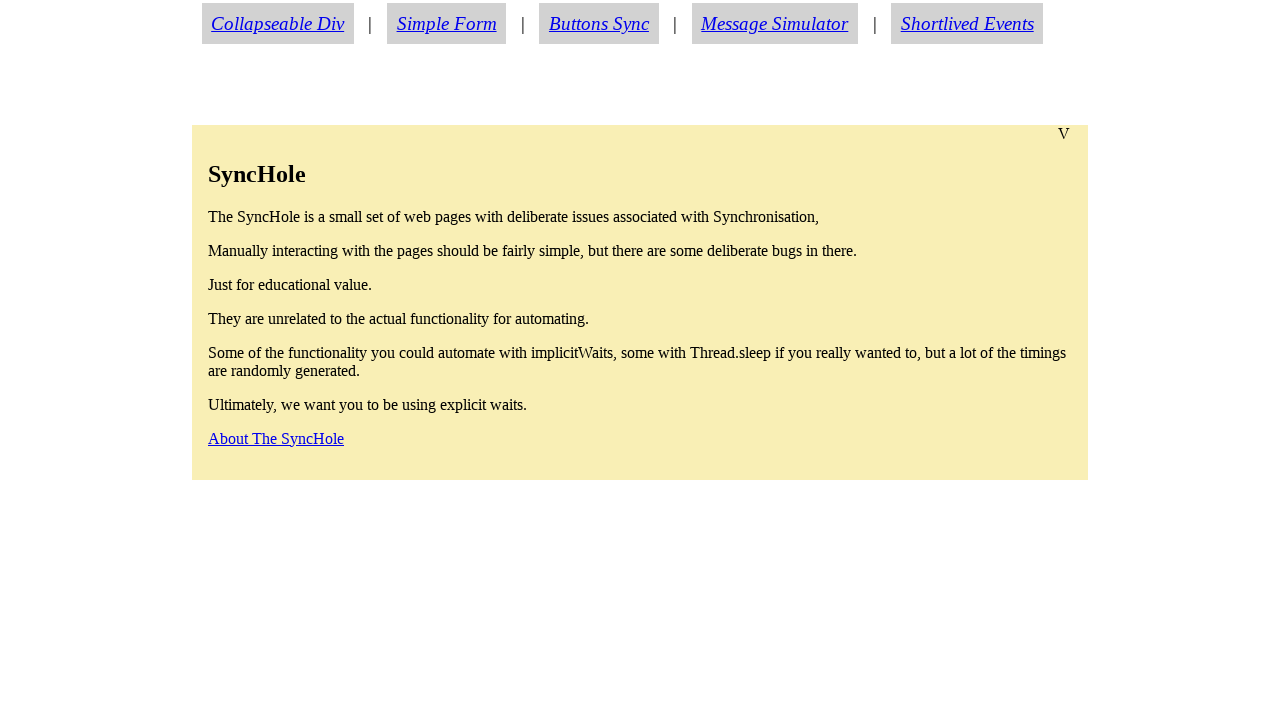

Clicked on 'About The SyncHole' link at (276, 438) on text='About The SyncHole'
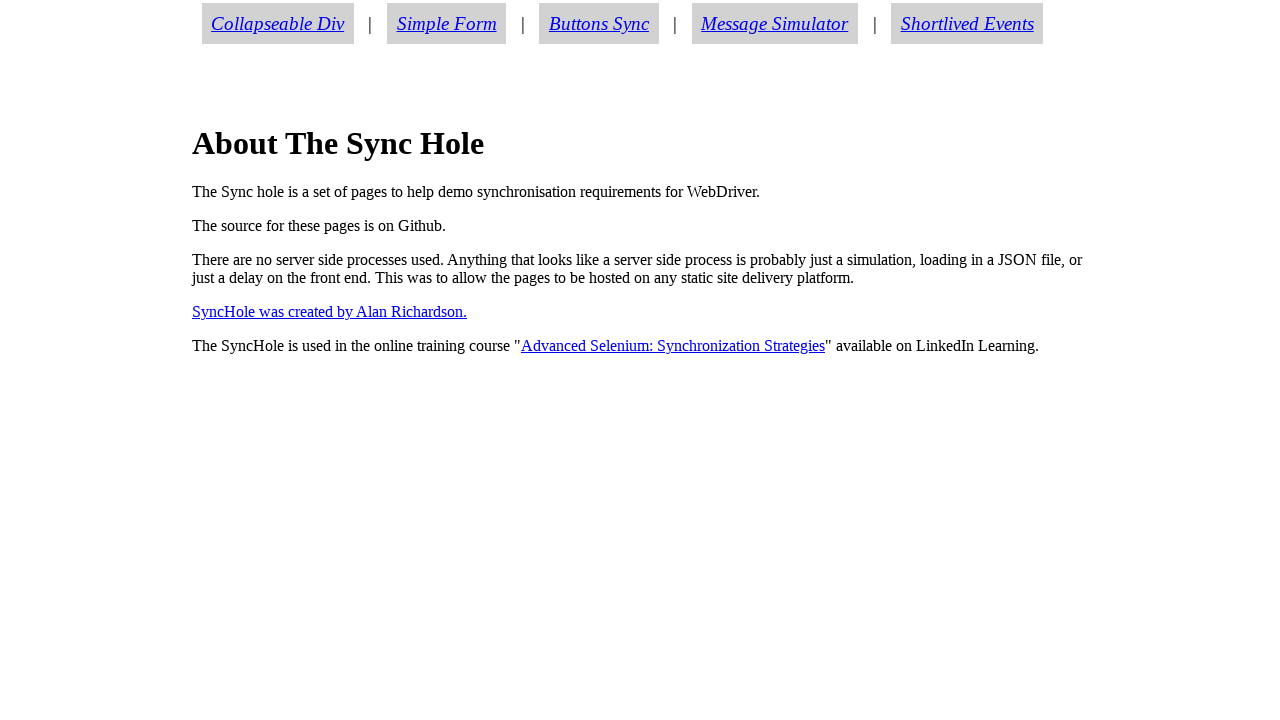

Verified h1 heading matches 'About The Sync Hole'
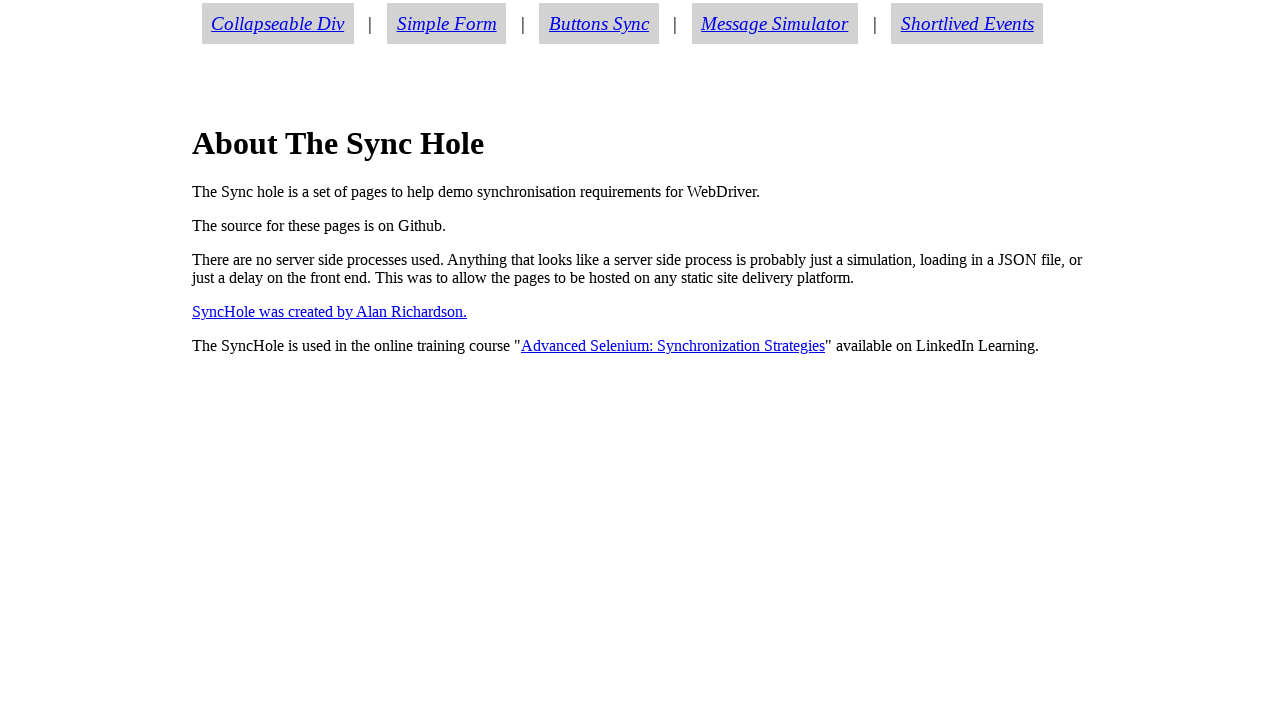

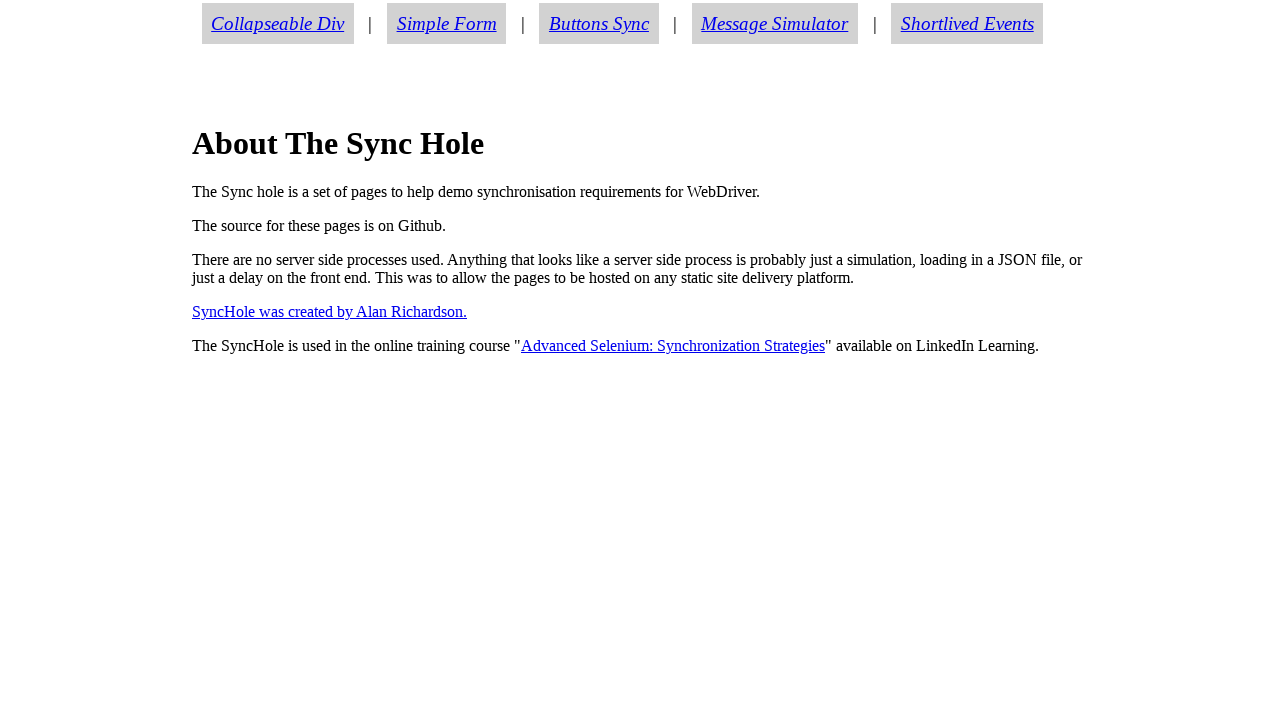